Tests clicking on the A/B Testing link and waiting for the page to load with specific elements visible.

Starting URL: https://the-internet.herokuapp.com/

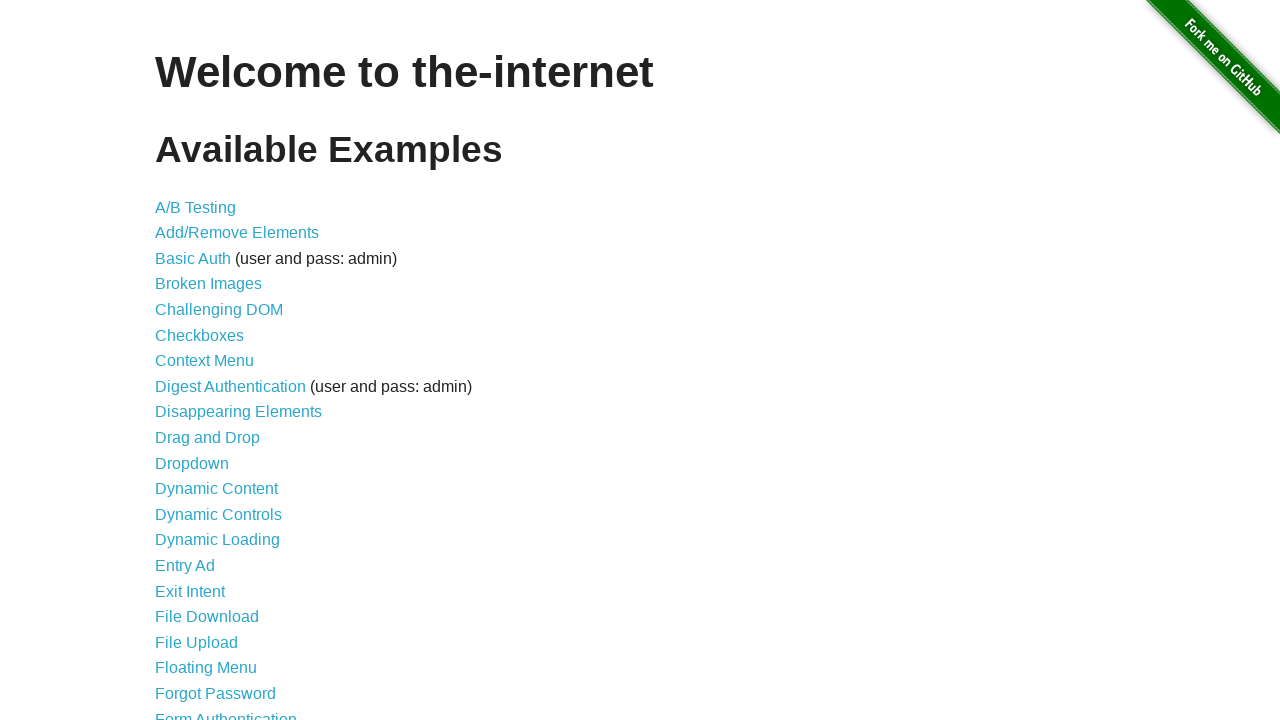

Clicked on A/B Testing link at (196, 207) on xpath=//a[contains(text(), 'A/B Testing')]
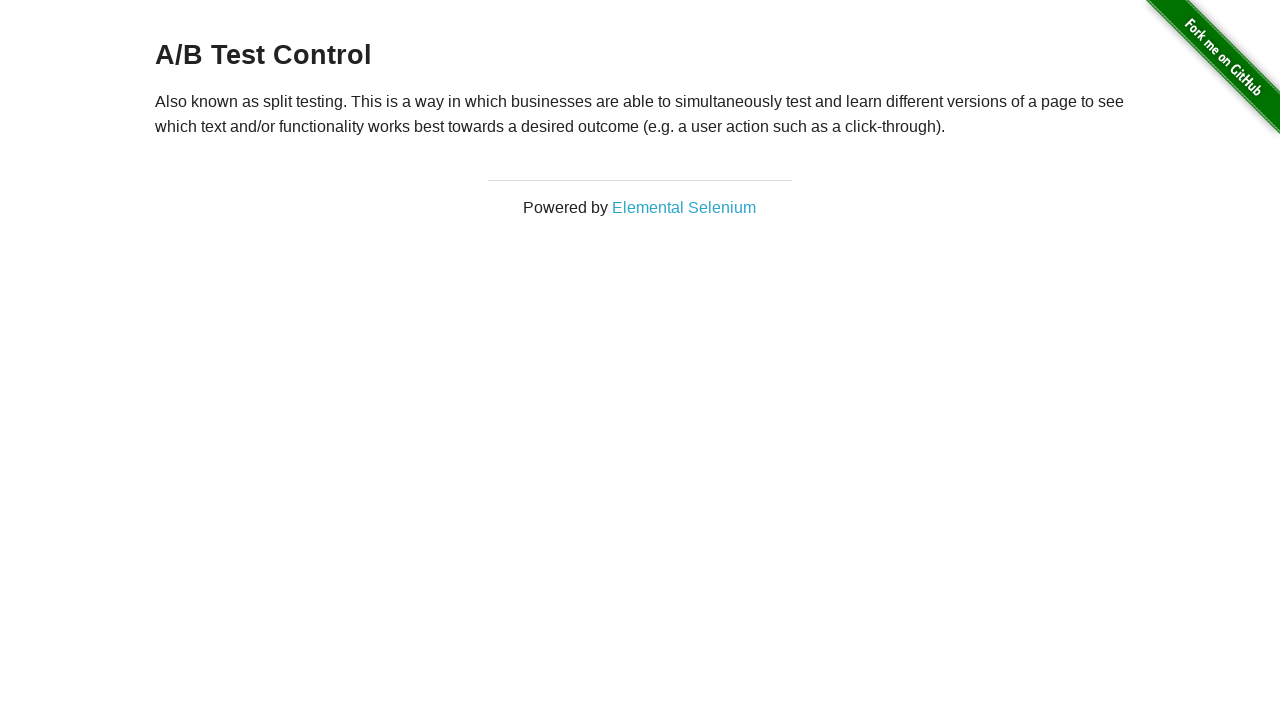

Page loaded with h3 element visible
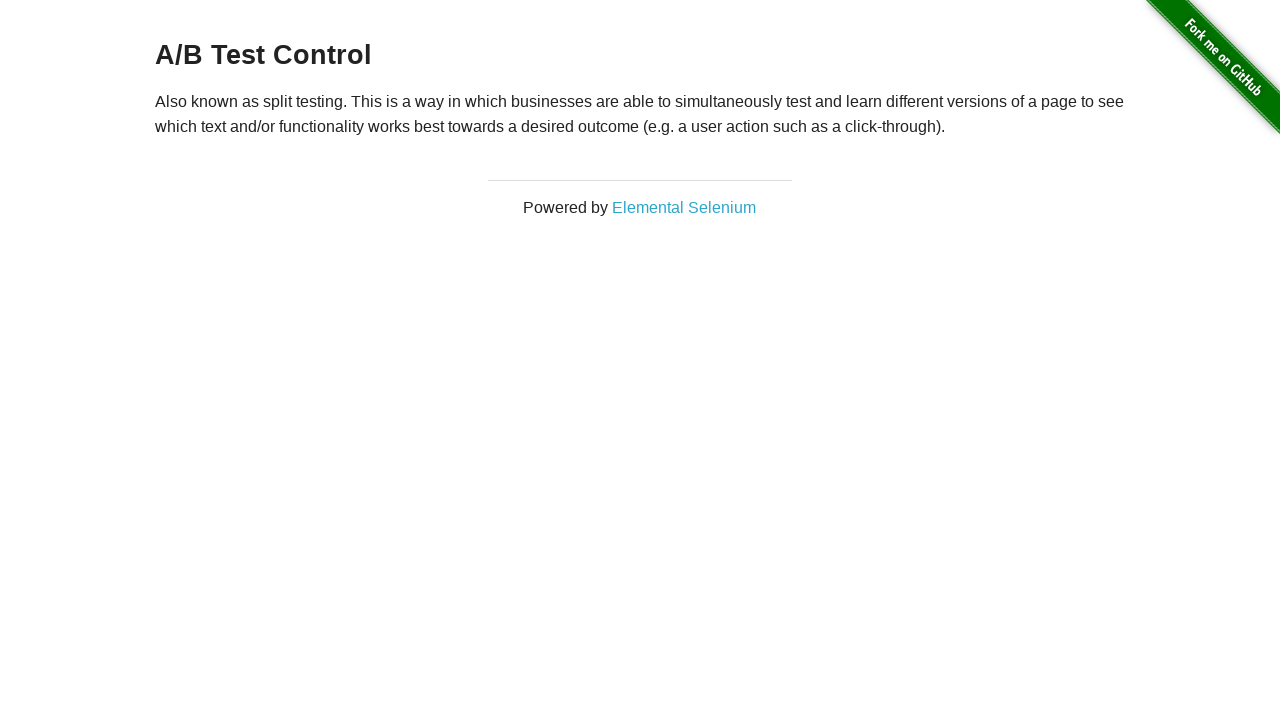

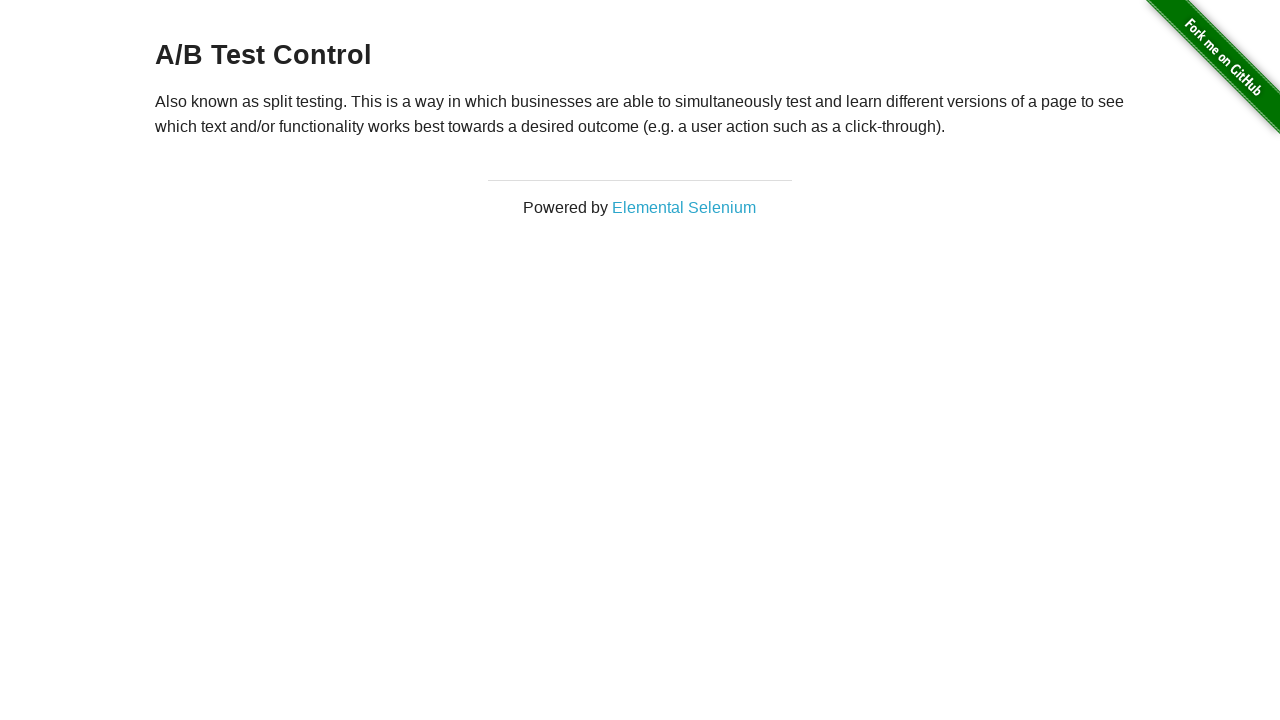